Tests the text box form on demoqa.com by filling in user name, email, current address, and permanent address fields, then submitting the form.

Starting URL: https://demoqa.com/text-box

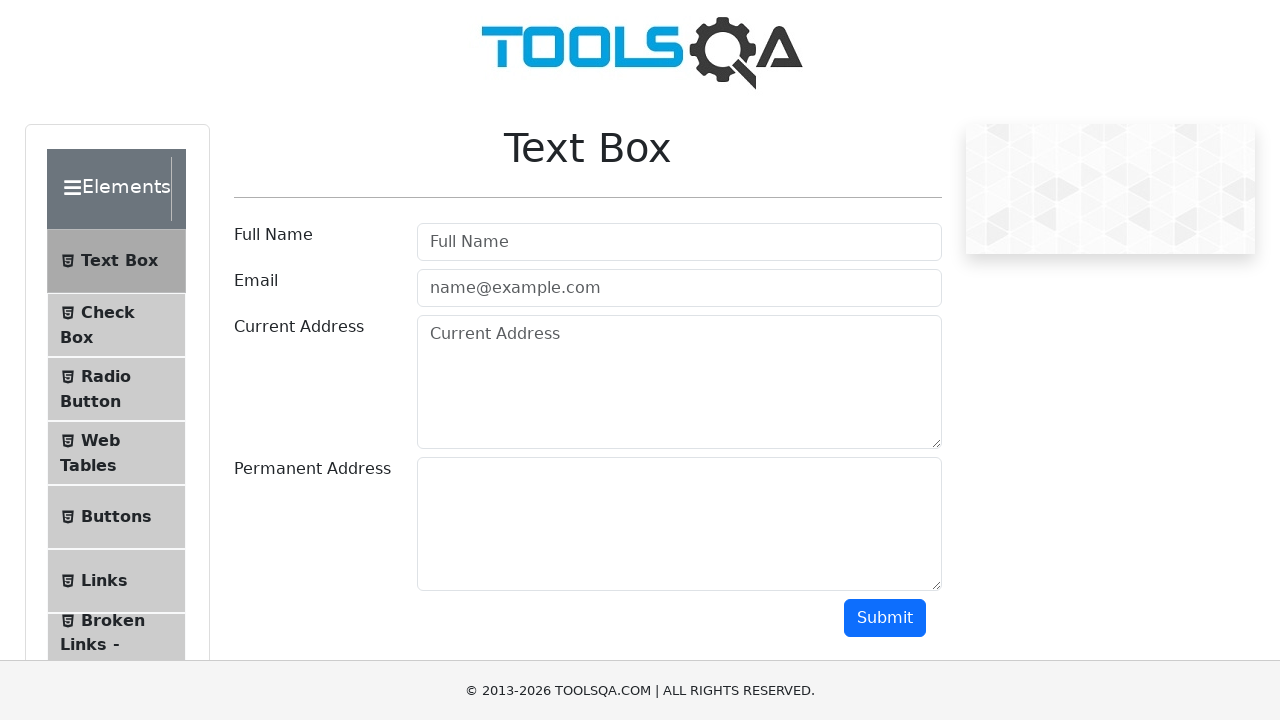

Filled userName field with 'Vishnu' on #userName
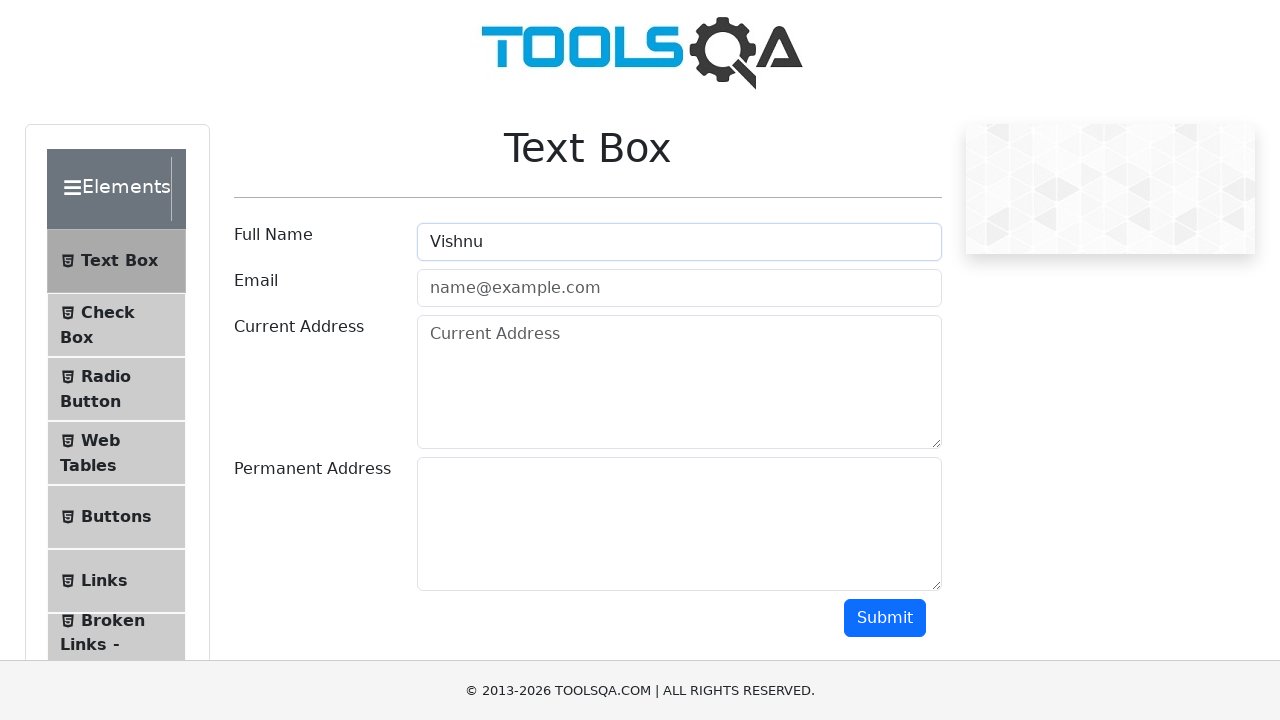

Filled userEmail field with 'vishnusams@gmail.com' on #userEmail
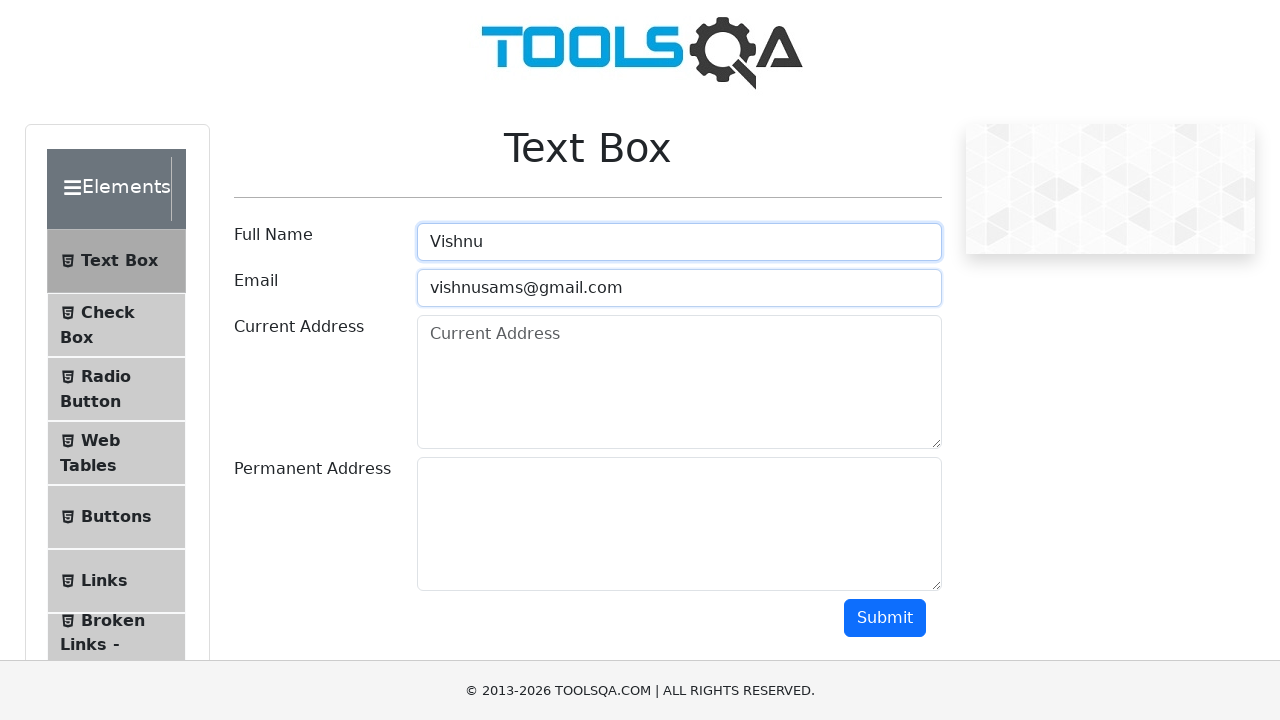

Filled currentAddress field with 'Bengaluru Karnataka' on #currentAddress
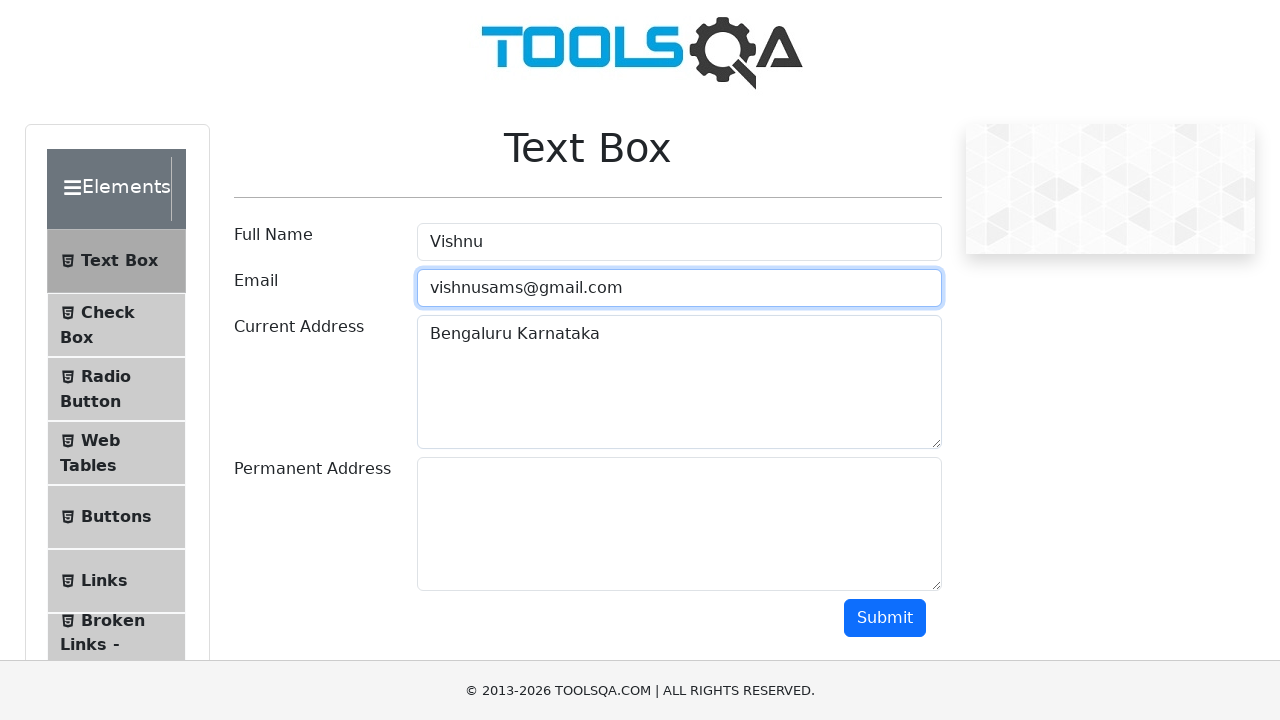

Filled permanentAddress field with 'Bengaluru Karnataka' on #permanentAddress
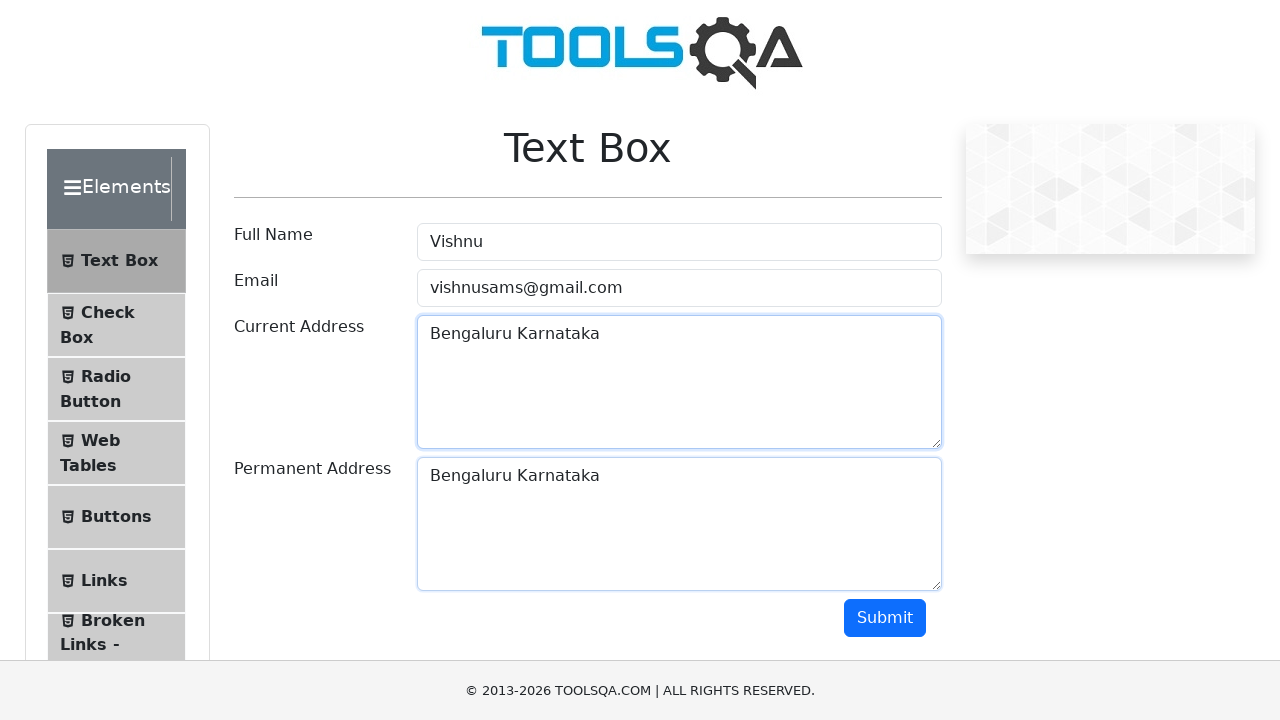

Clicked submit button to submit the form at (885, 618) on #submit
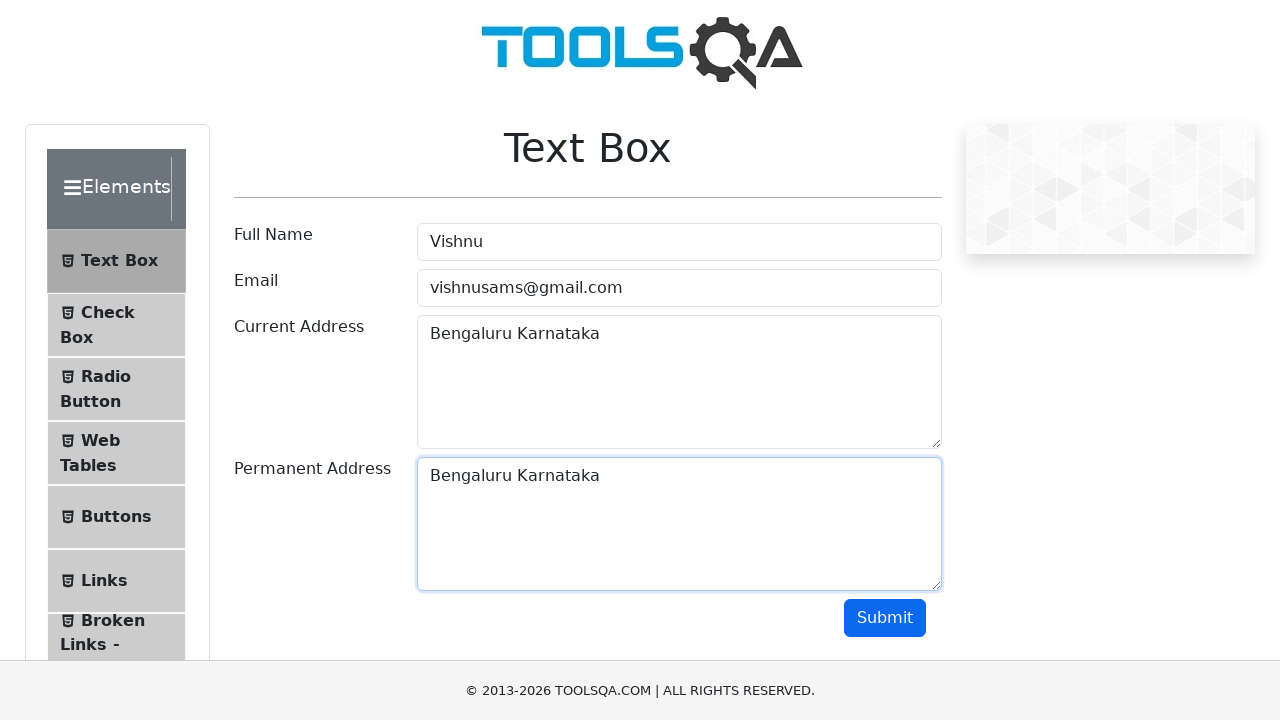

Waited 1000ms for form submission to process
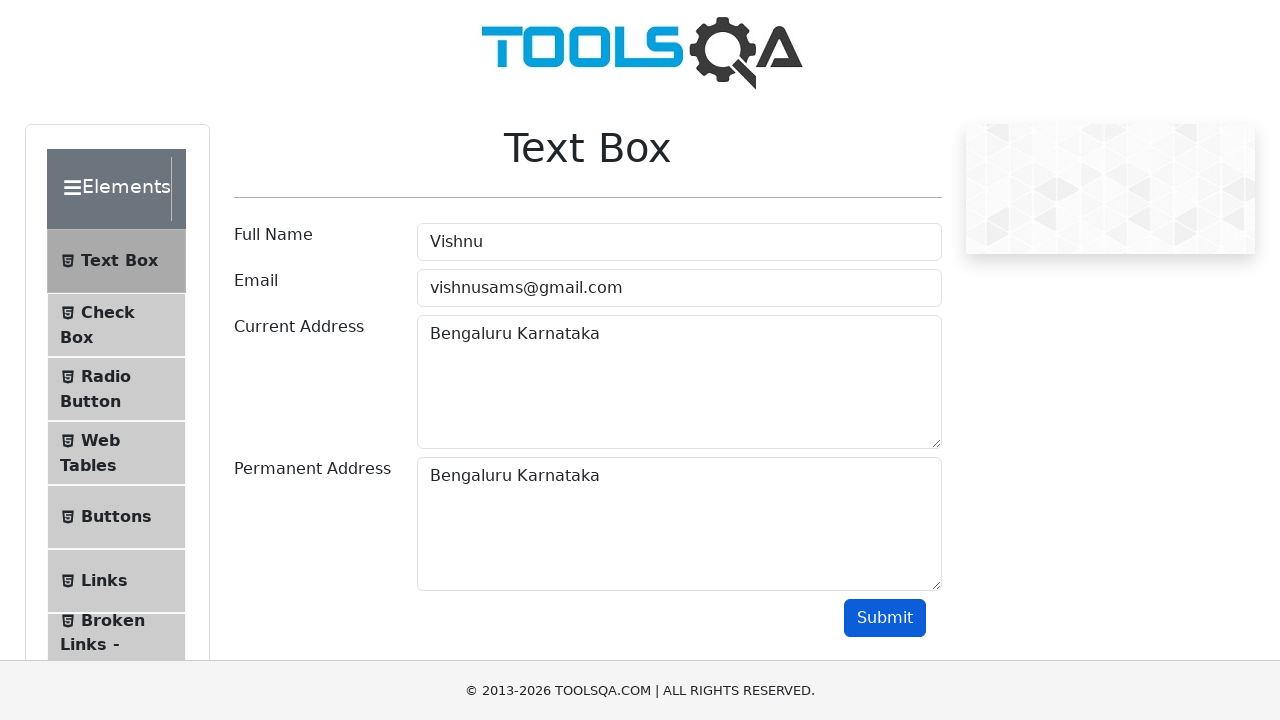

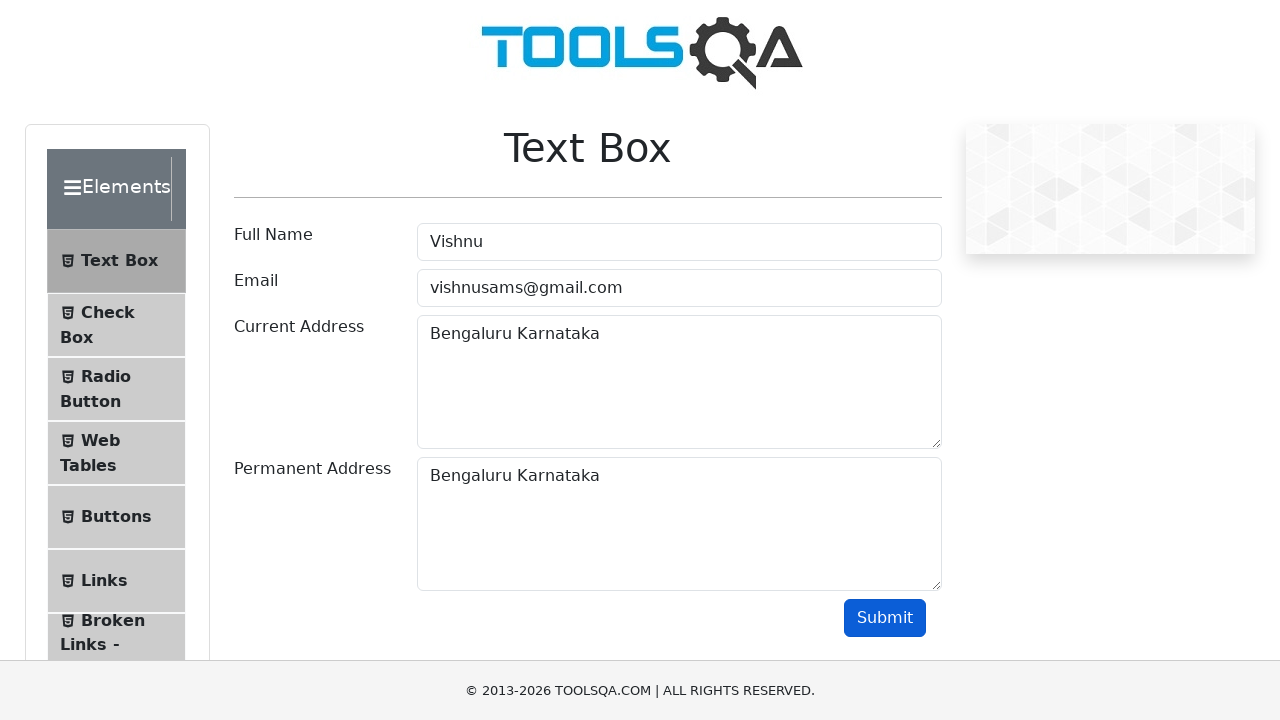